Tests date picker functionality by clicking on the date input field and selecting a future date

Starting URL: https://demoqa.com/date-picker

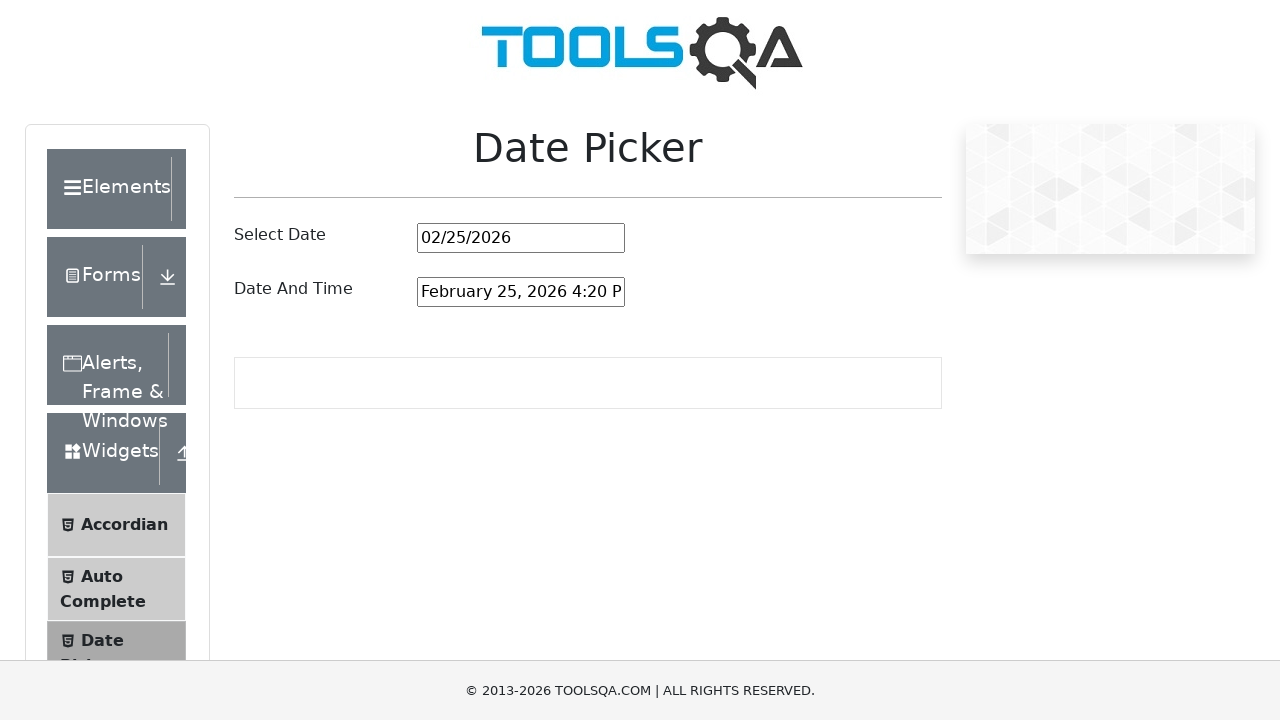

Clicked on date picker input field to open calendar at (521, 238) on #datePickerMonthYearInput
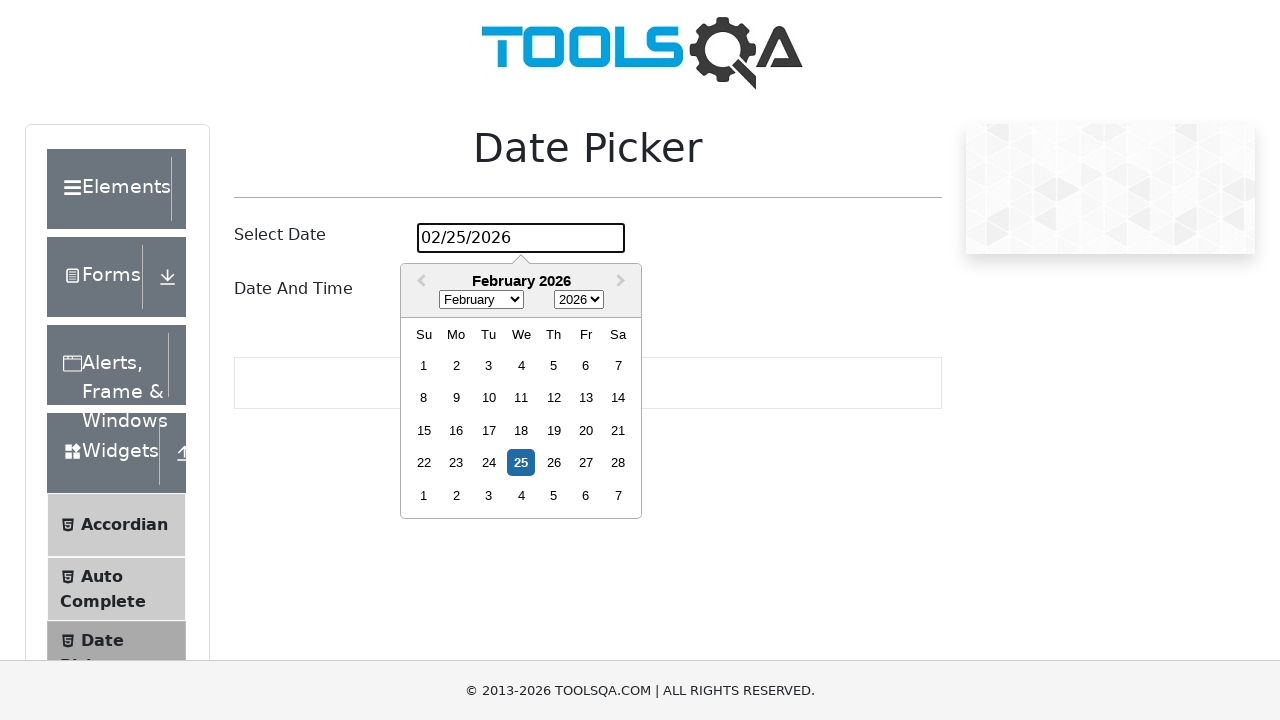

Calendar appeared on screen
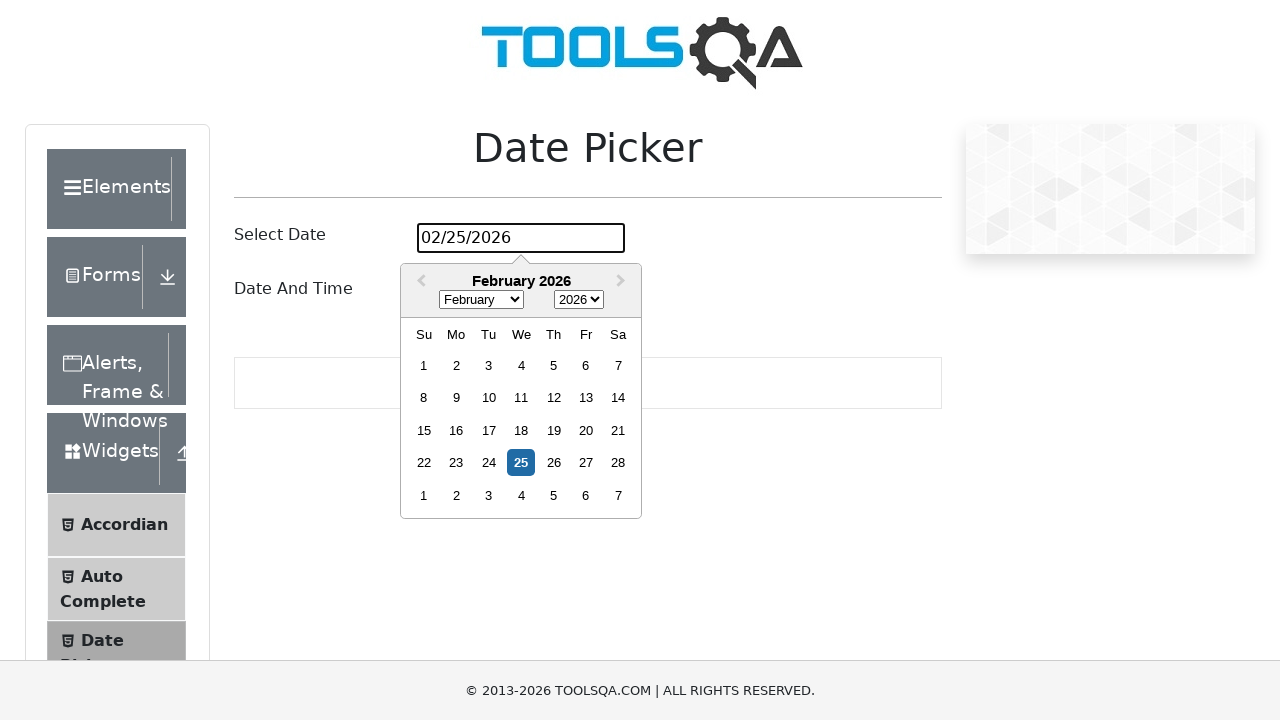

Selected the 15th day of the current month at (424, 430) on .react-datepicker__day--015:not(.react-datepicker__day--outside-month)
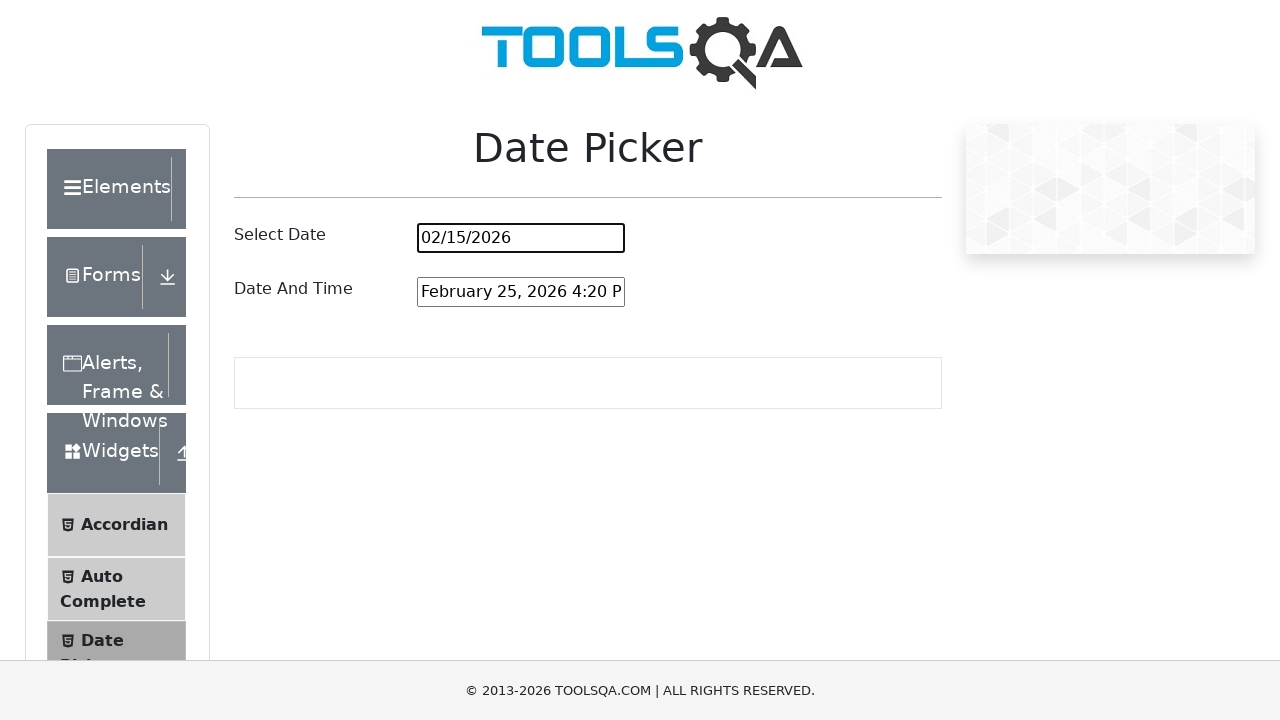

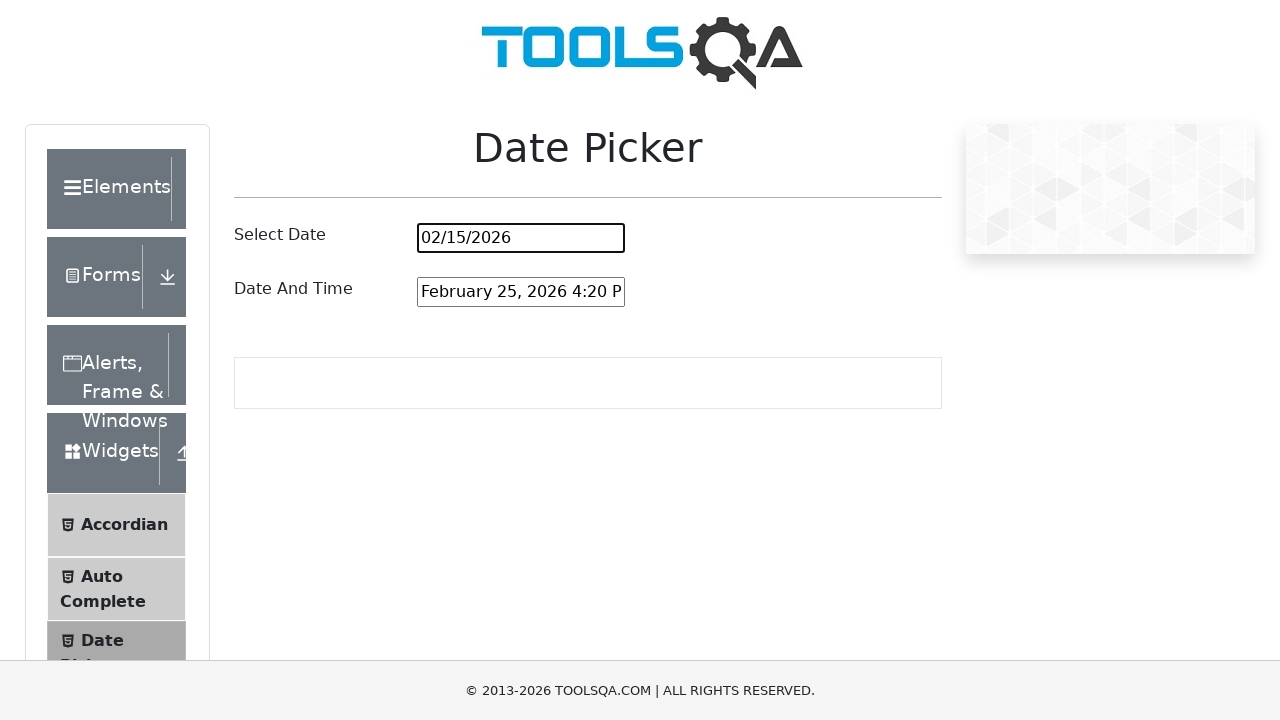